Tests JavaScript prompt dialog by clicking the prompt button, entering text, and accepting it, then verifying the entered text is displayed

Starting URL: https://the-internet.herokuapp.com/javascript_alerts

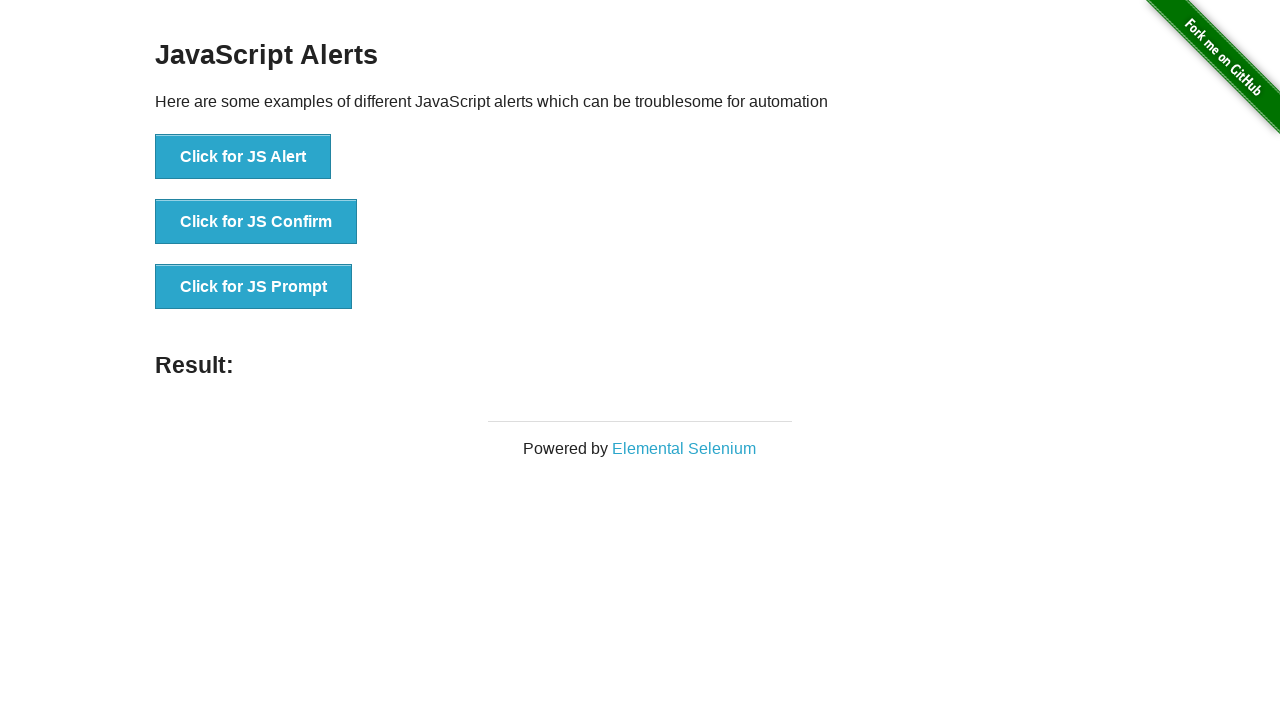

Set up dialog handler to accept prompt with text 'TestString!'
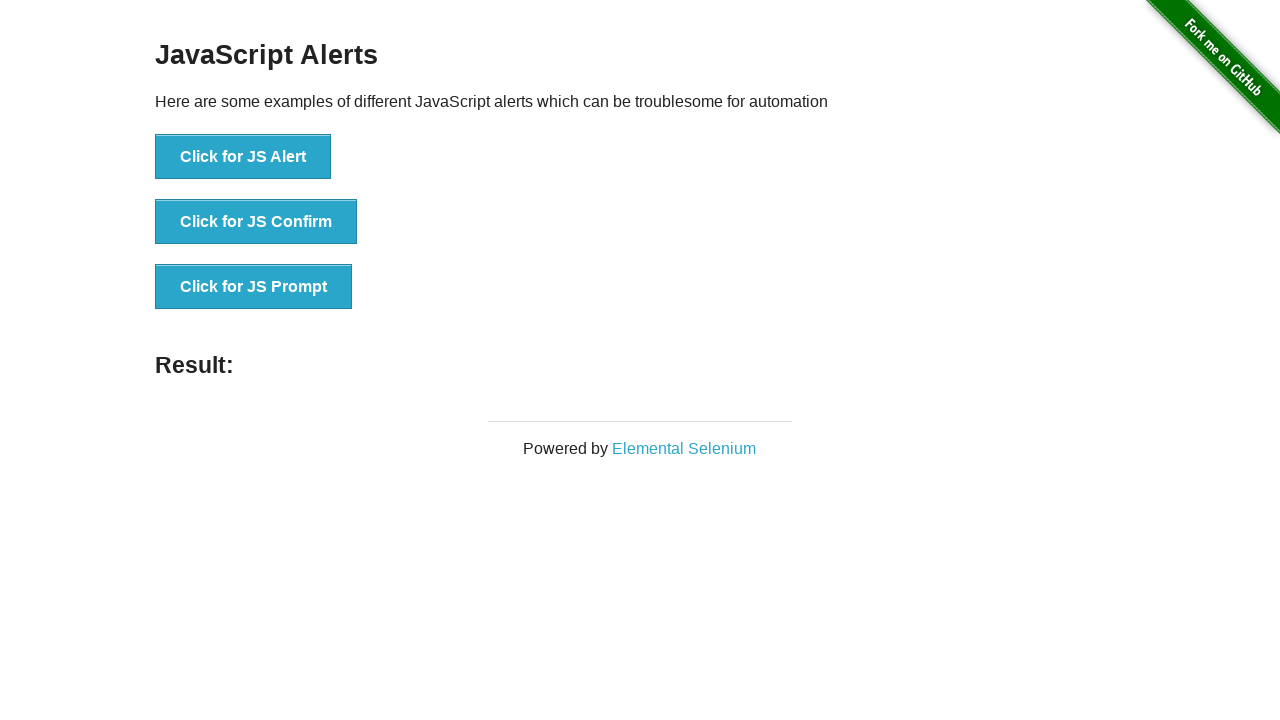

Clicked the 'Click for JS Prompt' button at (254, 287) on button:has-text('Click for JS Prompt')
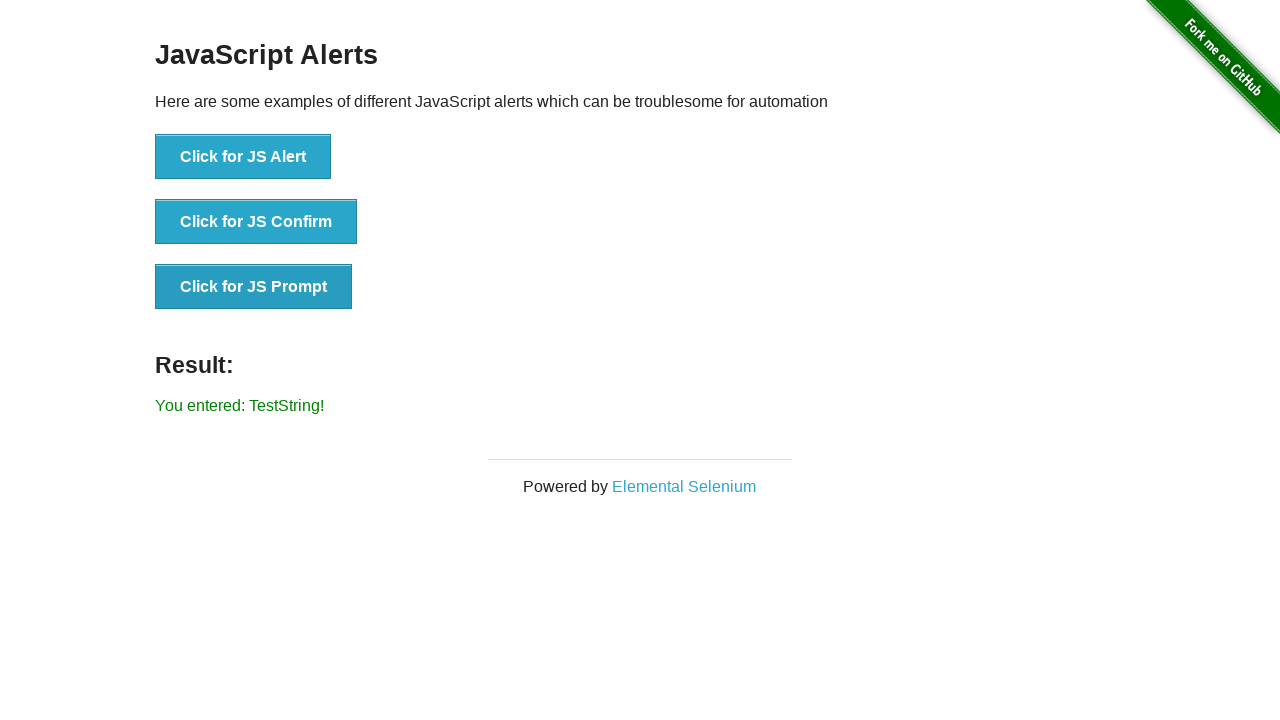

Verified result text displays 'You entered: TestString!'
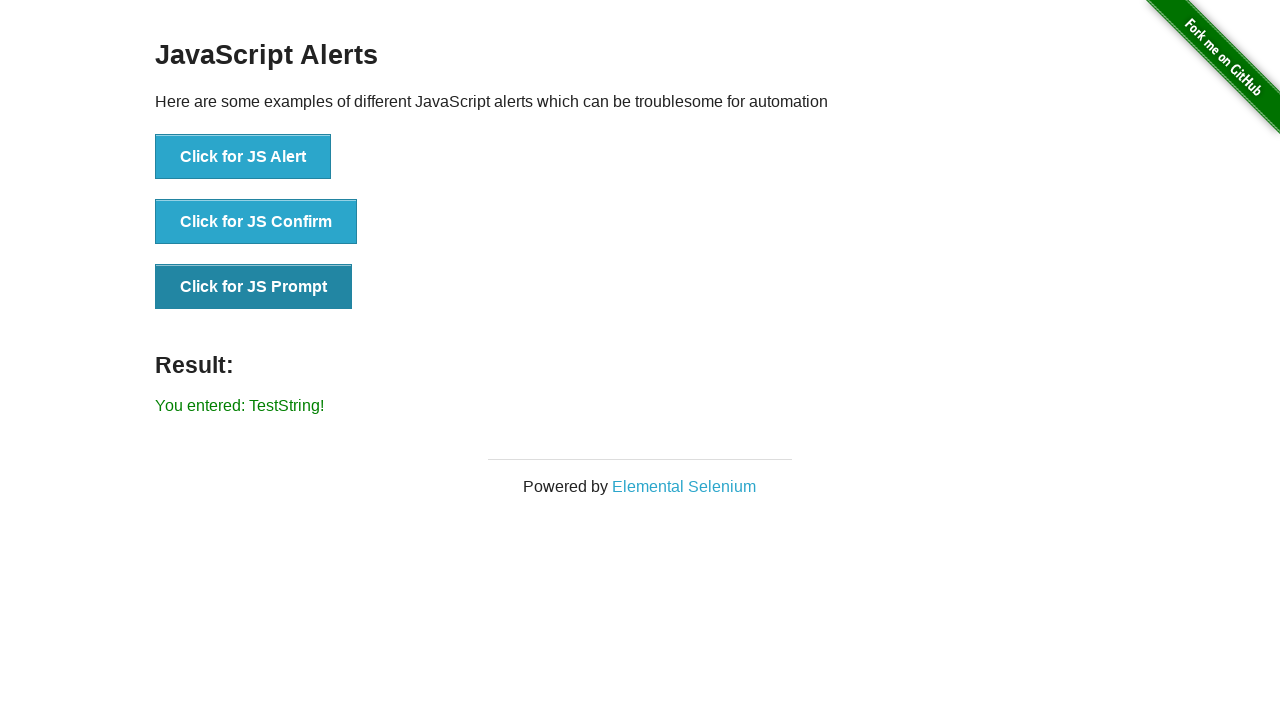

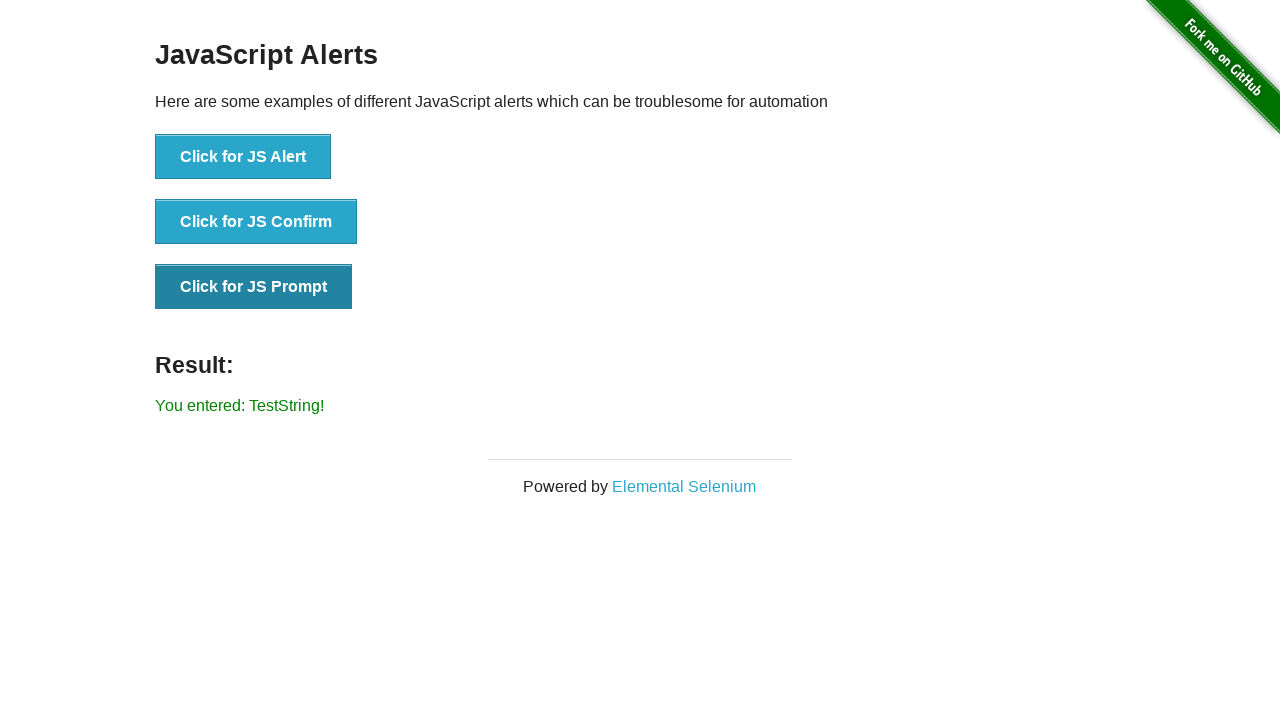